Navigates to a practice automation website with SSL certificate handling enabled

Starting URL: https://rahulshettyacademy.com/AutomationPractice/

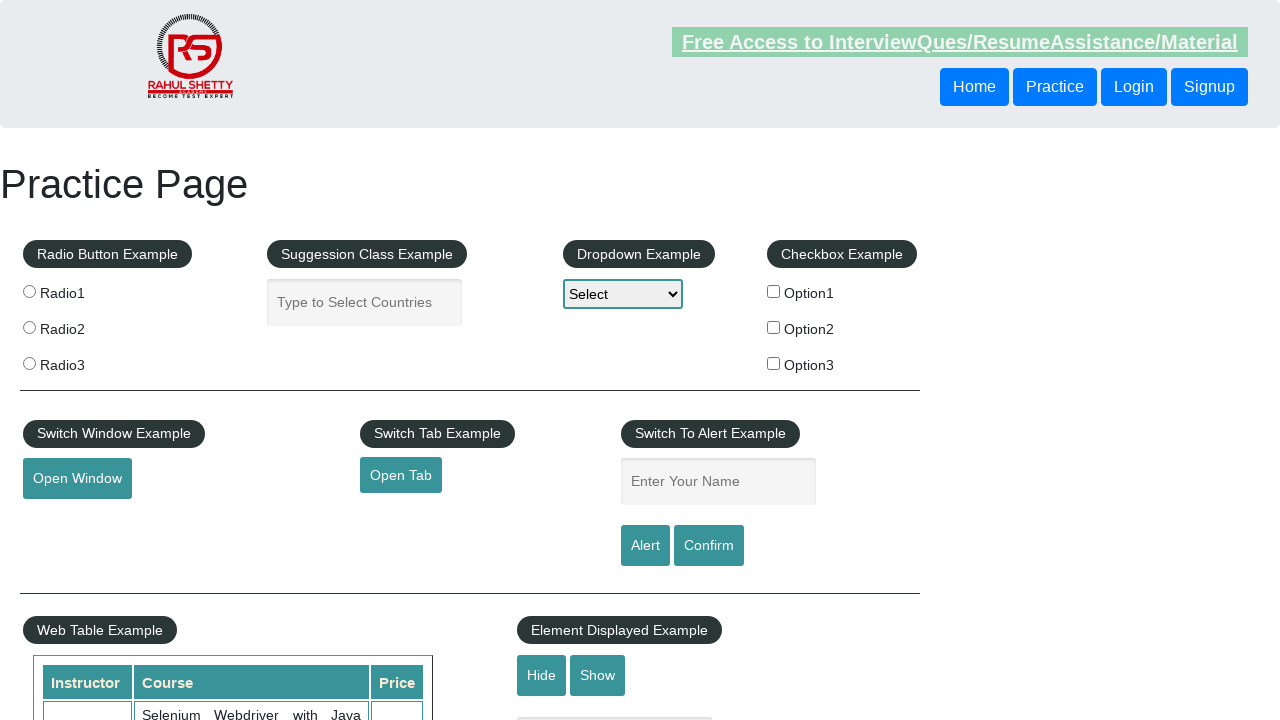

Navigated to https://rahulshettyacademy.com/AutomationPractice/ and waited for DOM content to load
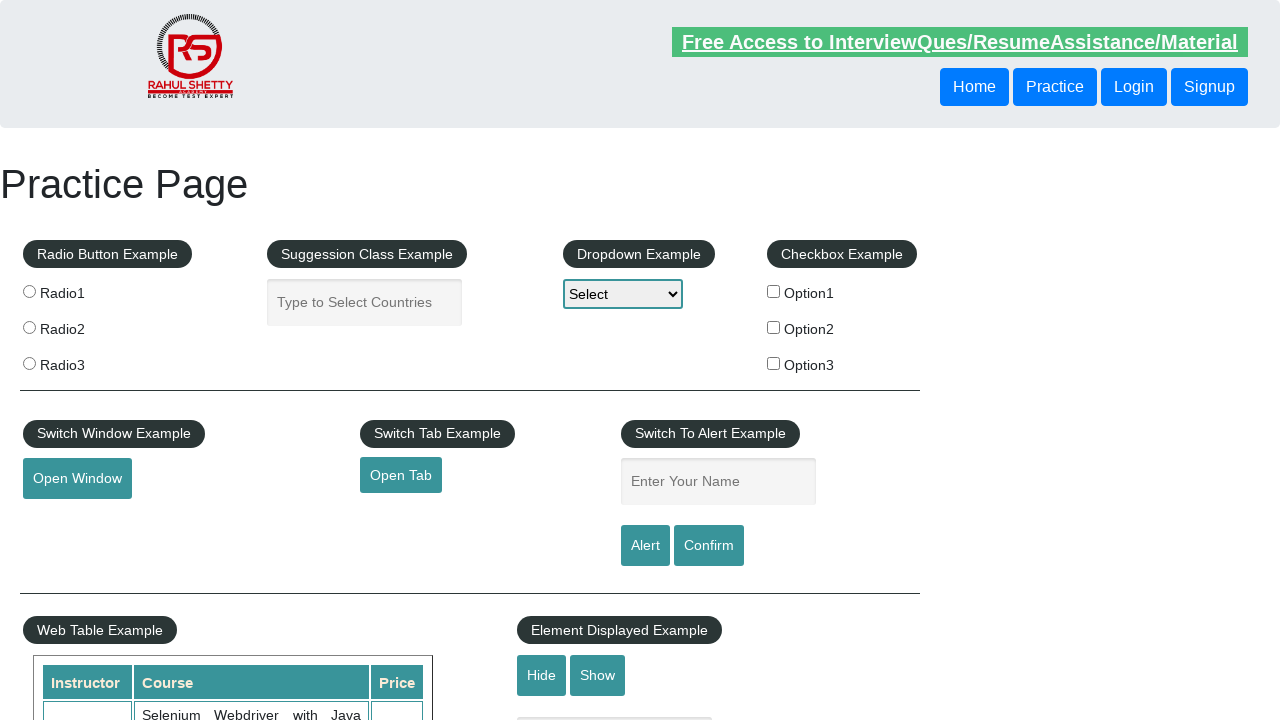

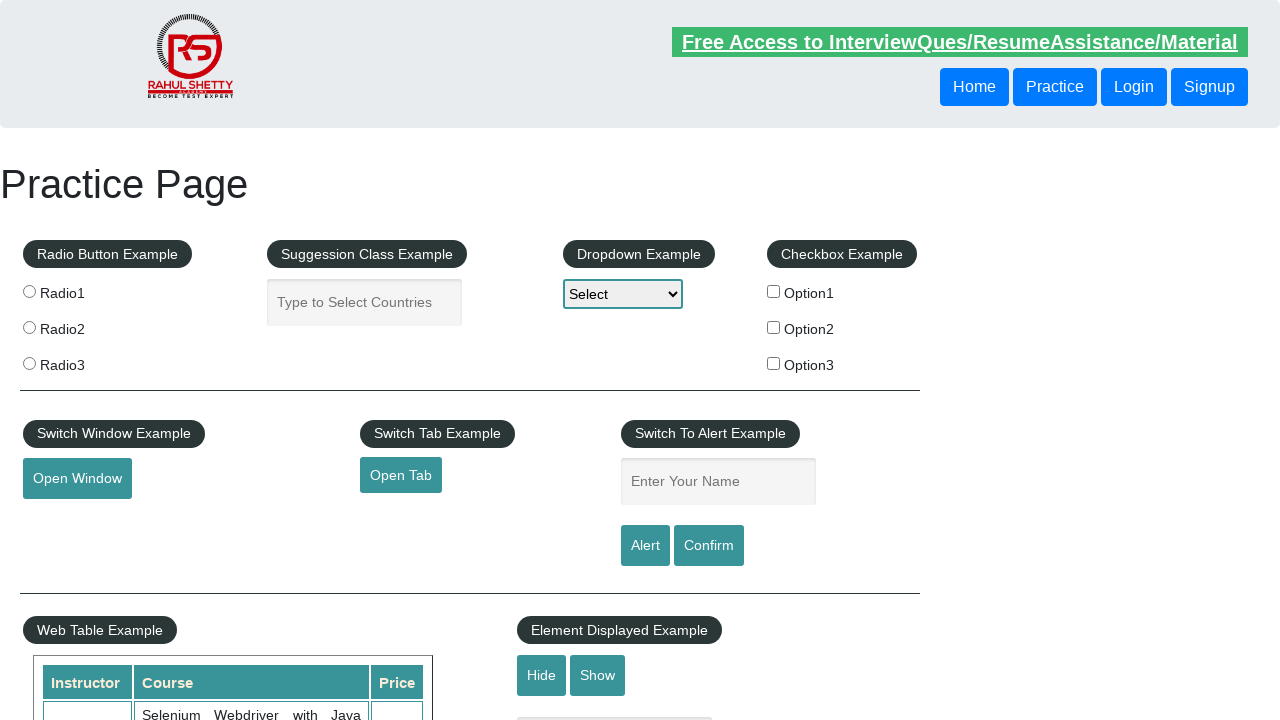